Tests handling different types of JavaScript alerts including simple alerts, confirmation dialogs, and prompt dialogs by triggering them and interacting with them

Starting URL: https://www.hyrtutorials.com/p/alertsdemo.html

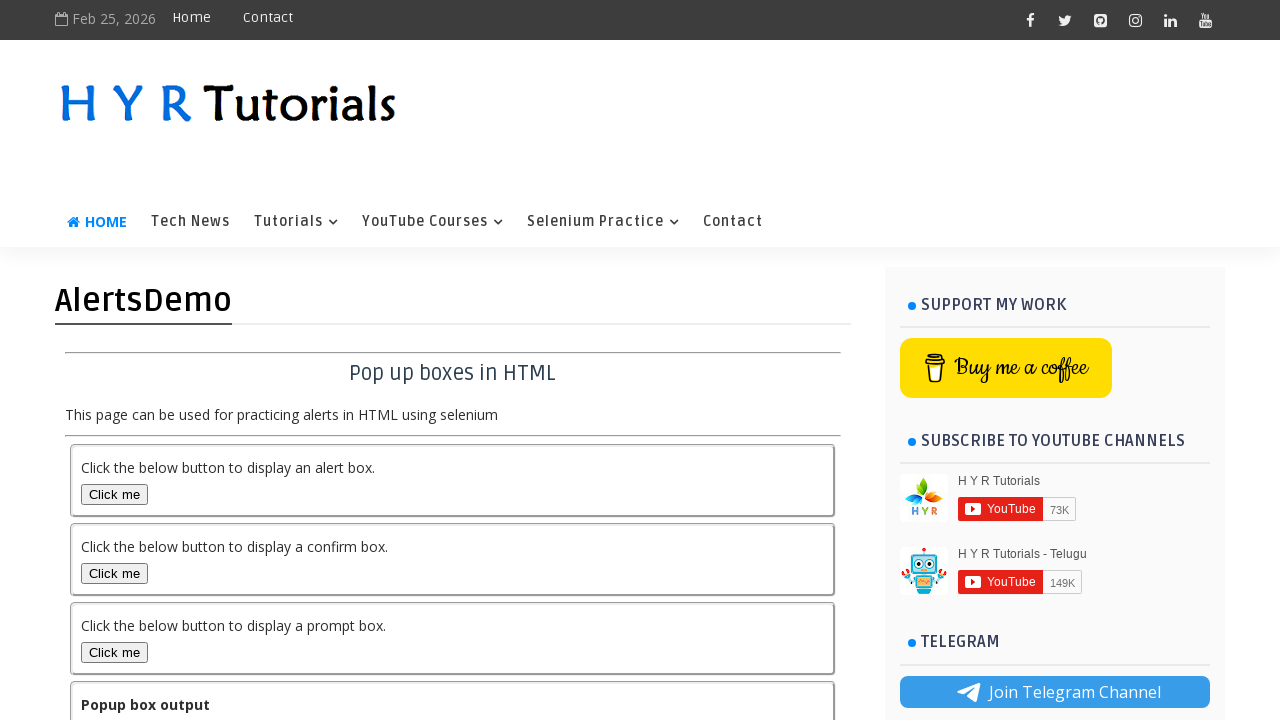

Navigated to alerts demo page
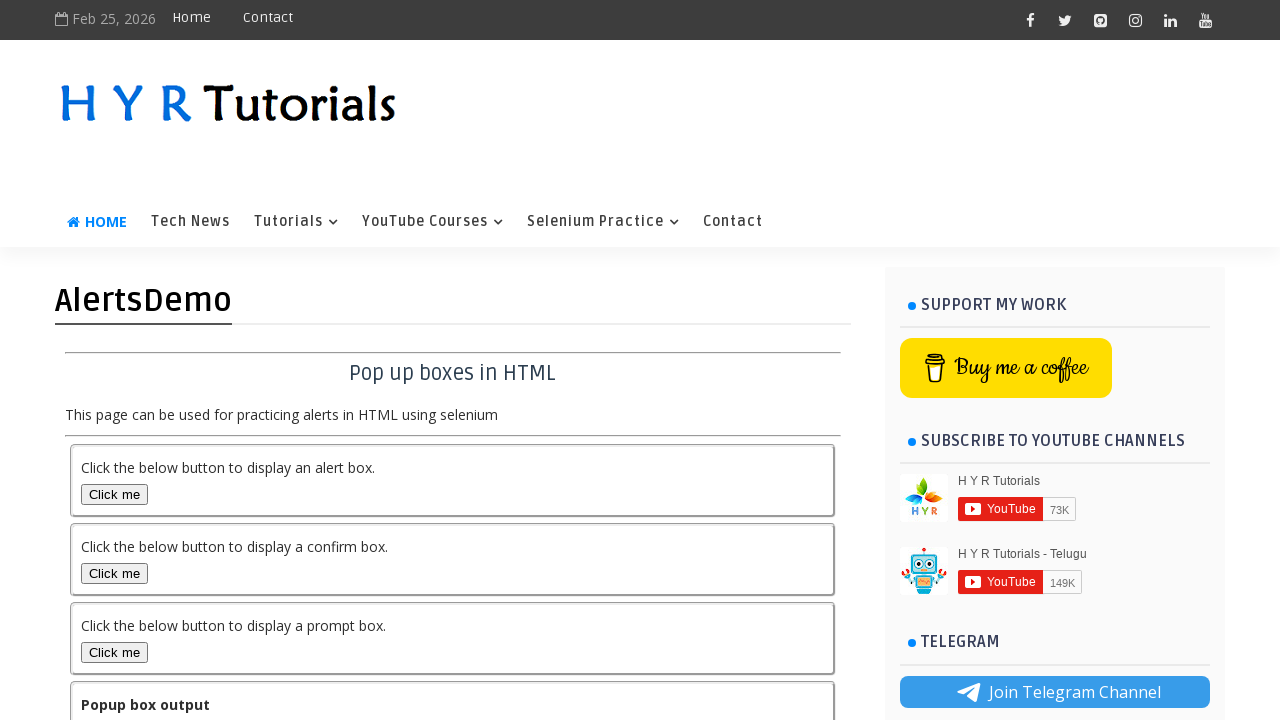

Clicked simple alert button at (114, 494) on #alertBox
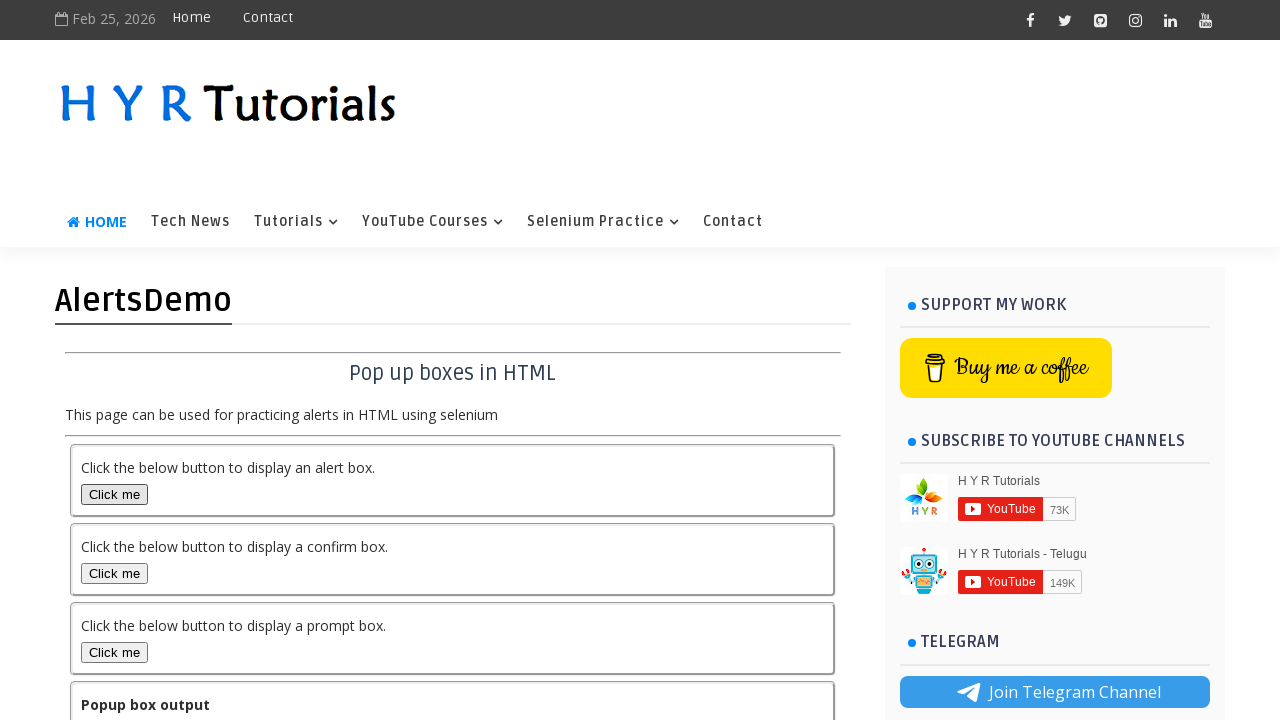

Set up dialog handler to accept alerts
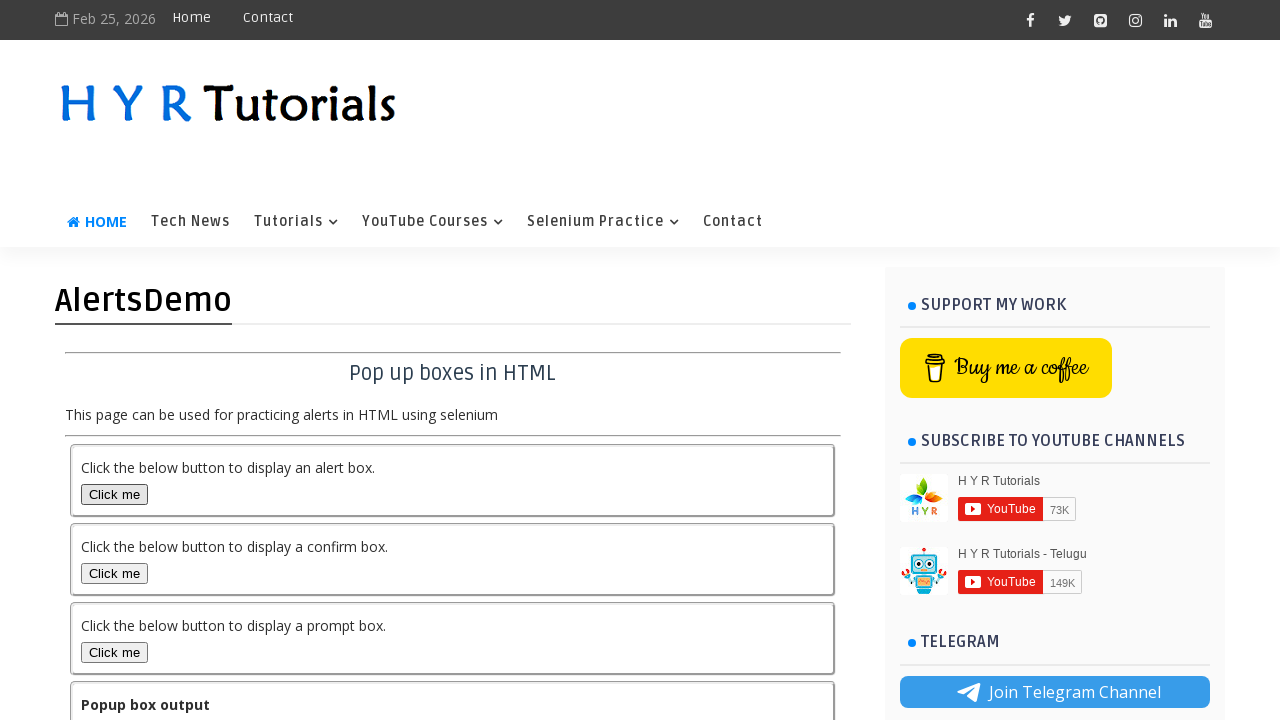

Scrolled down 600 pixels to view more alert buttons
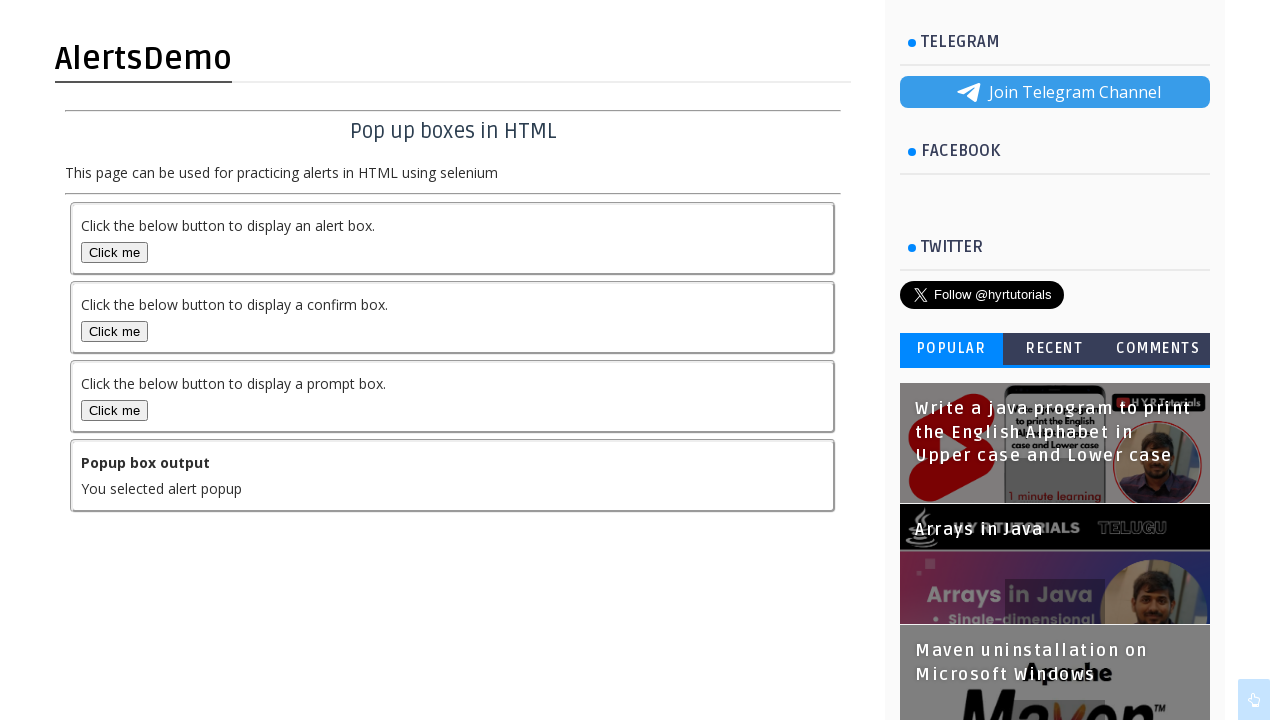

Clicked confirmation dialog button at (114, 332) on #confirmBox
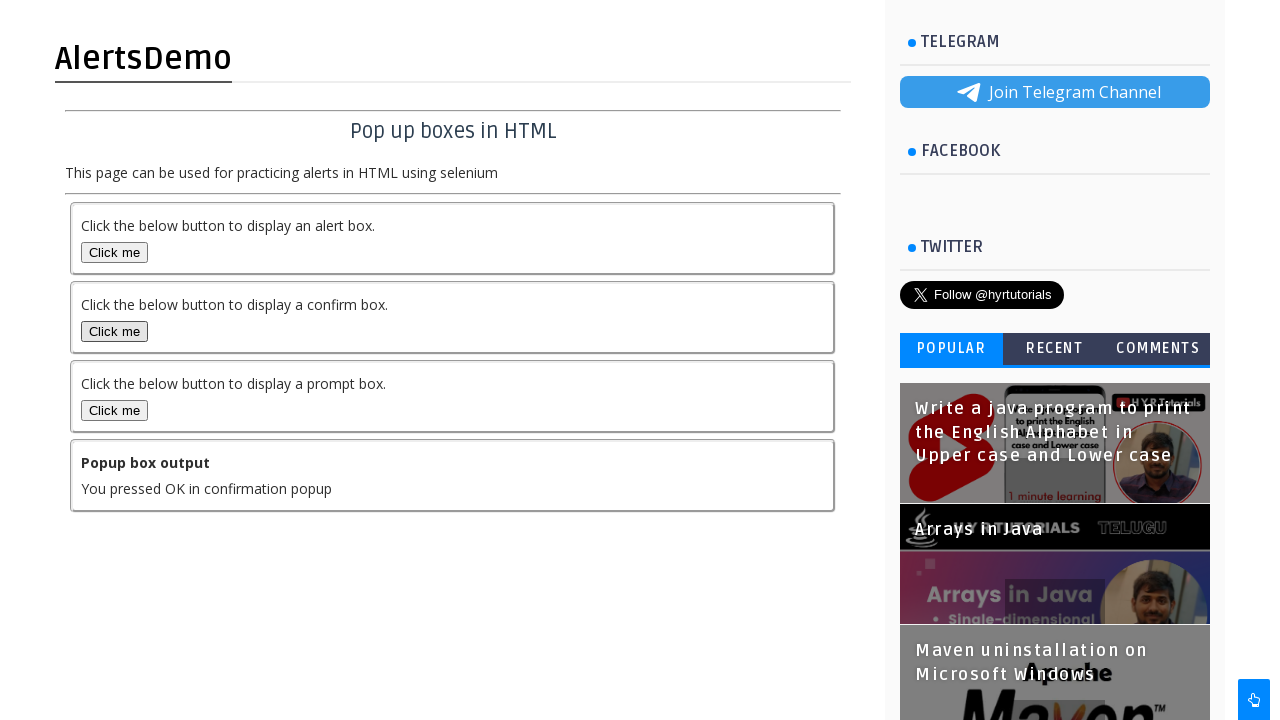

Clicked prompt dialog button at (114, 410) on #promptBox
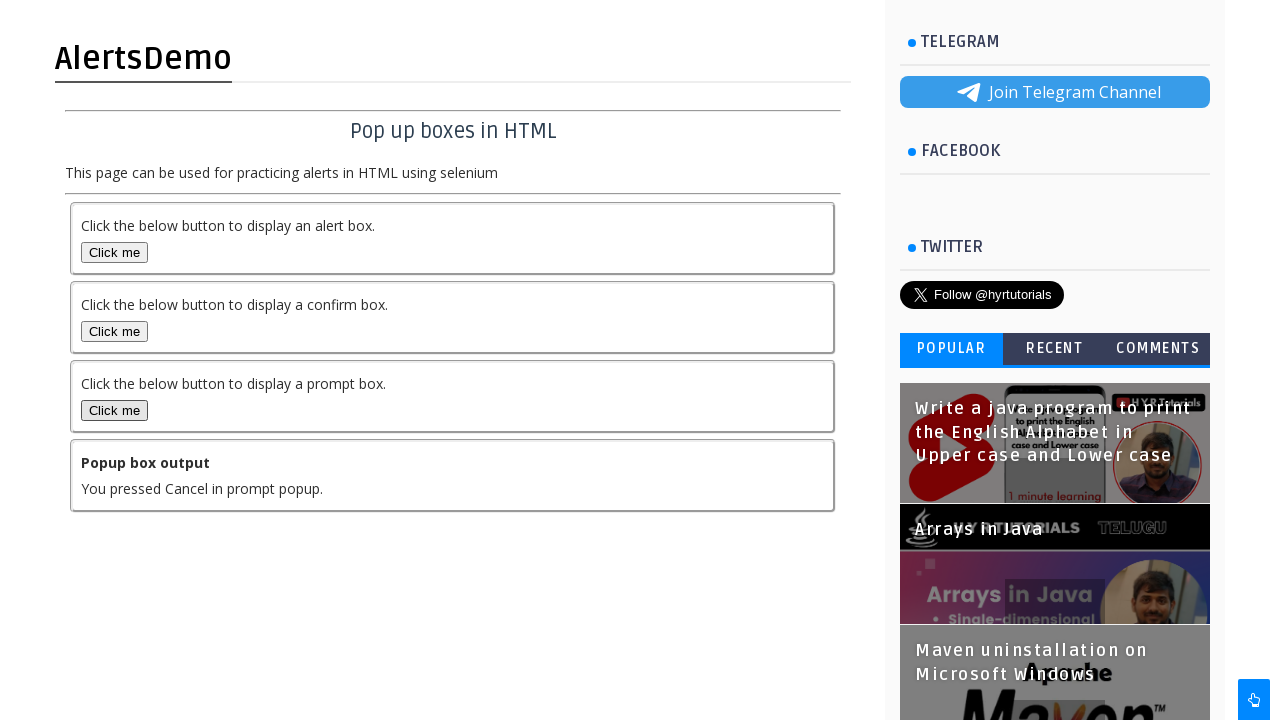

Set up dialog handler to accept prompt with 'Mani kumar'
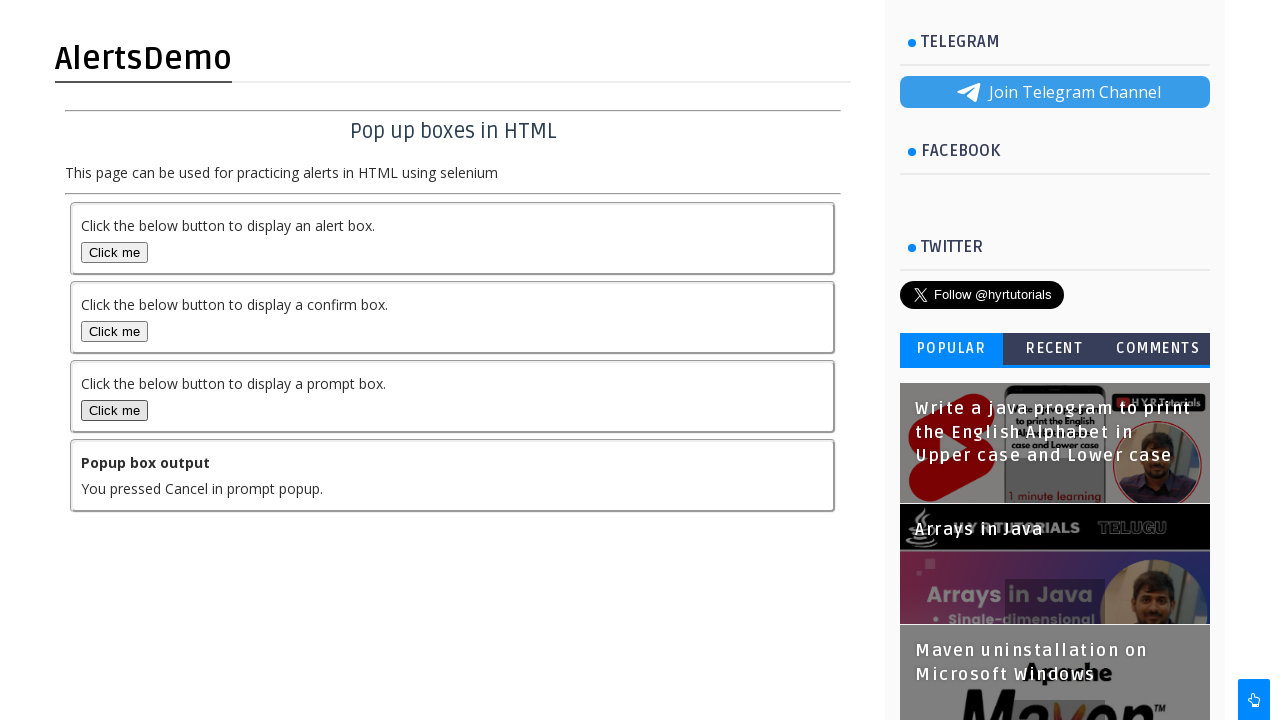

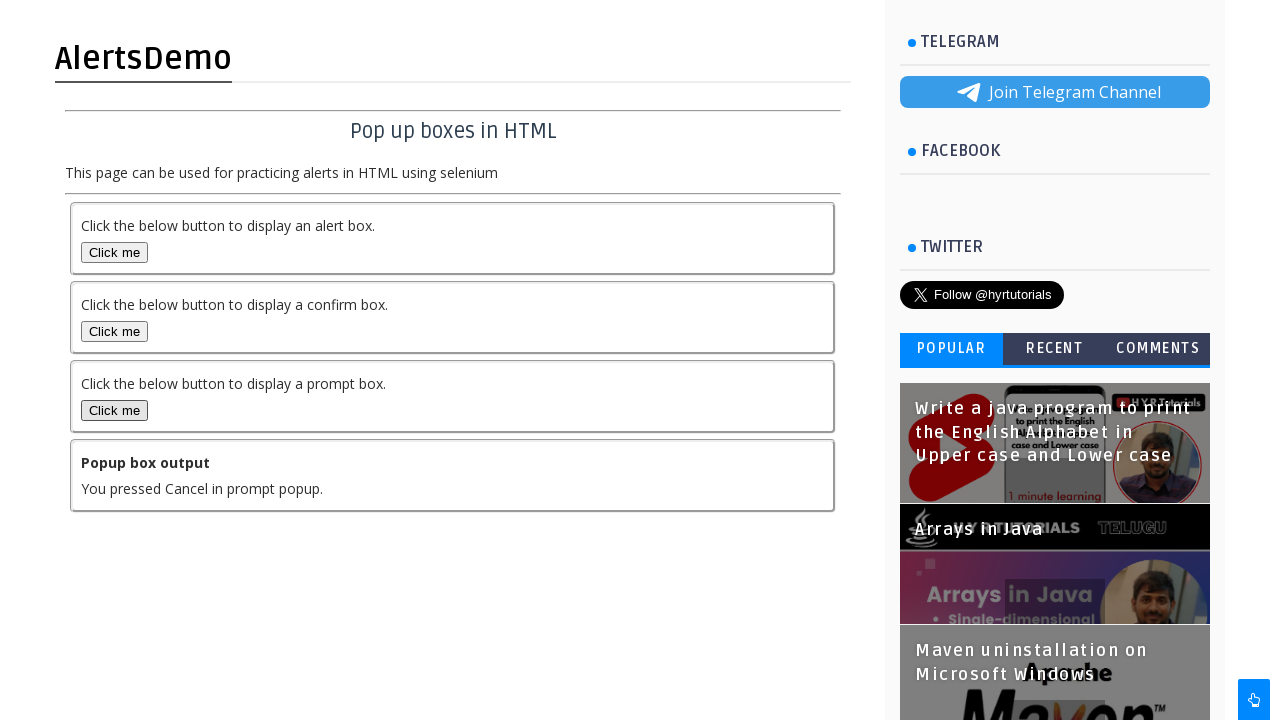